Tests interaction with a WordPress blog by filling a search input box with a search term and locating various page elements like archives, recent posts, and search widgets.

Starting URL: https://ramyakulkarni.wordpress.com/

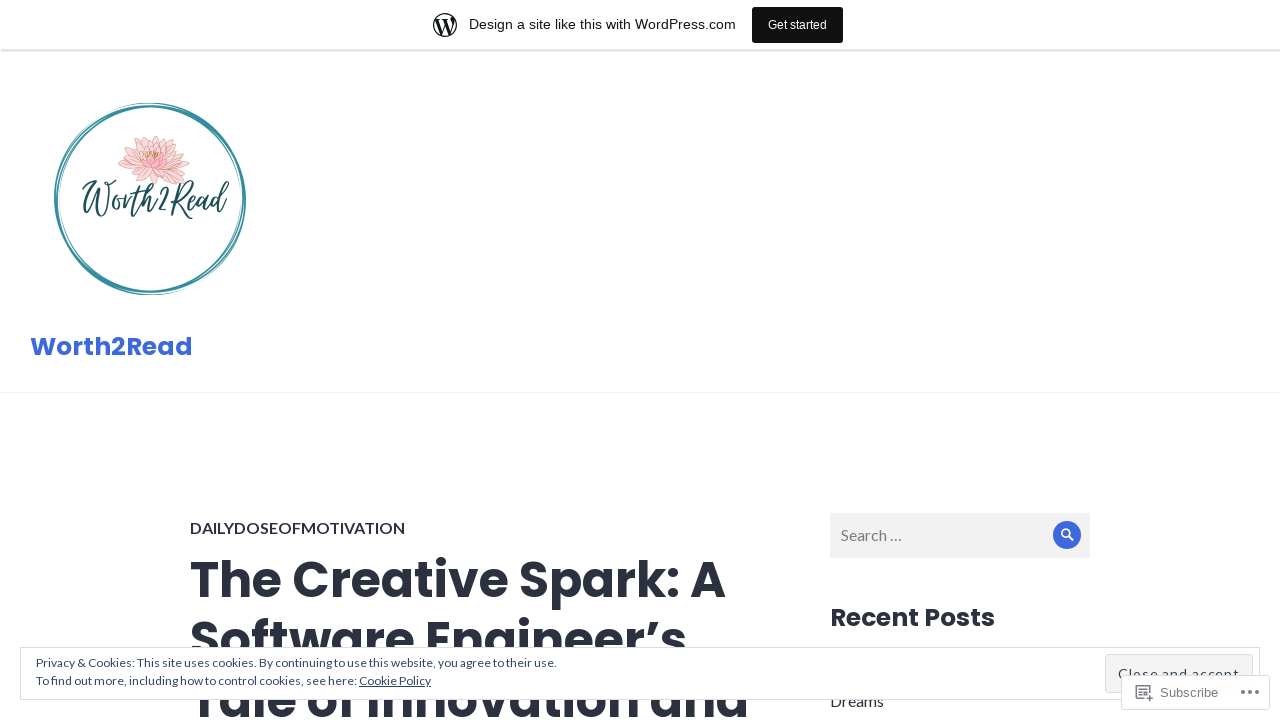

Filled search input box with 'The Power of Words' on section#search-2 input[name='s']
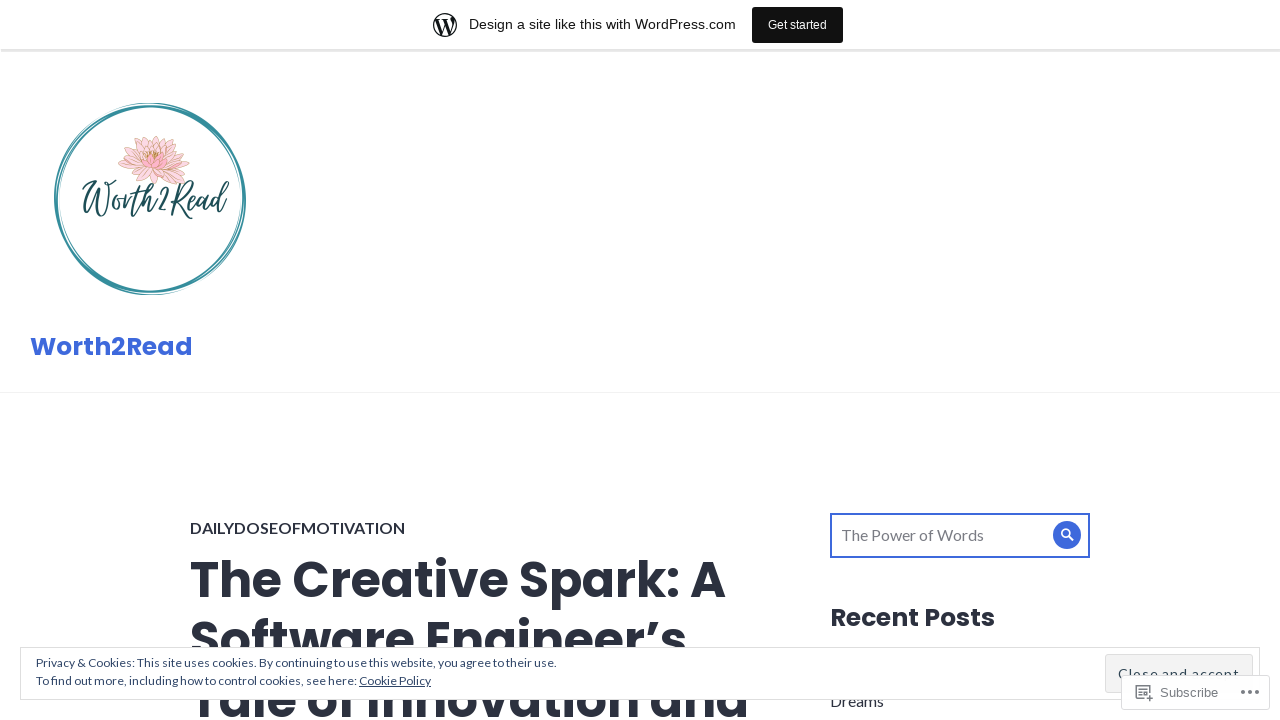

Search button became visible
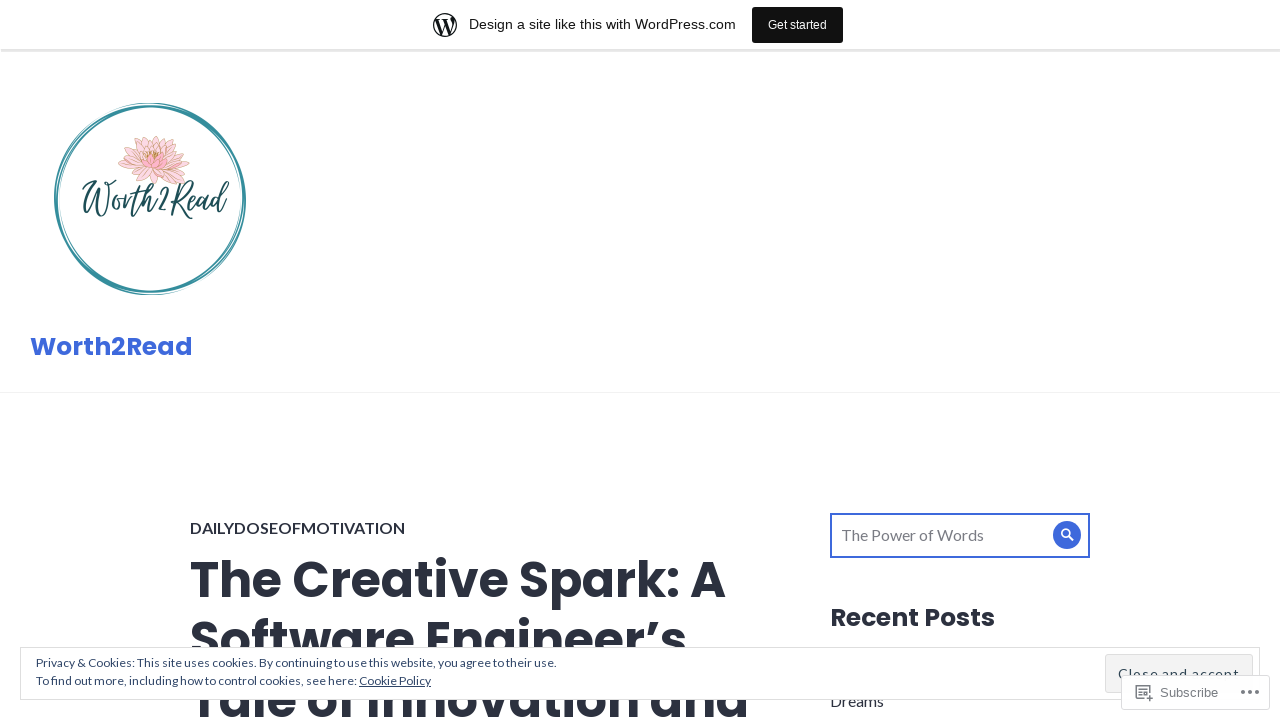

Archive month list items loaded
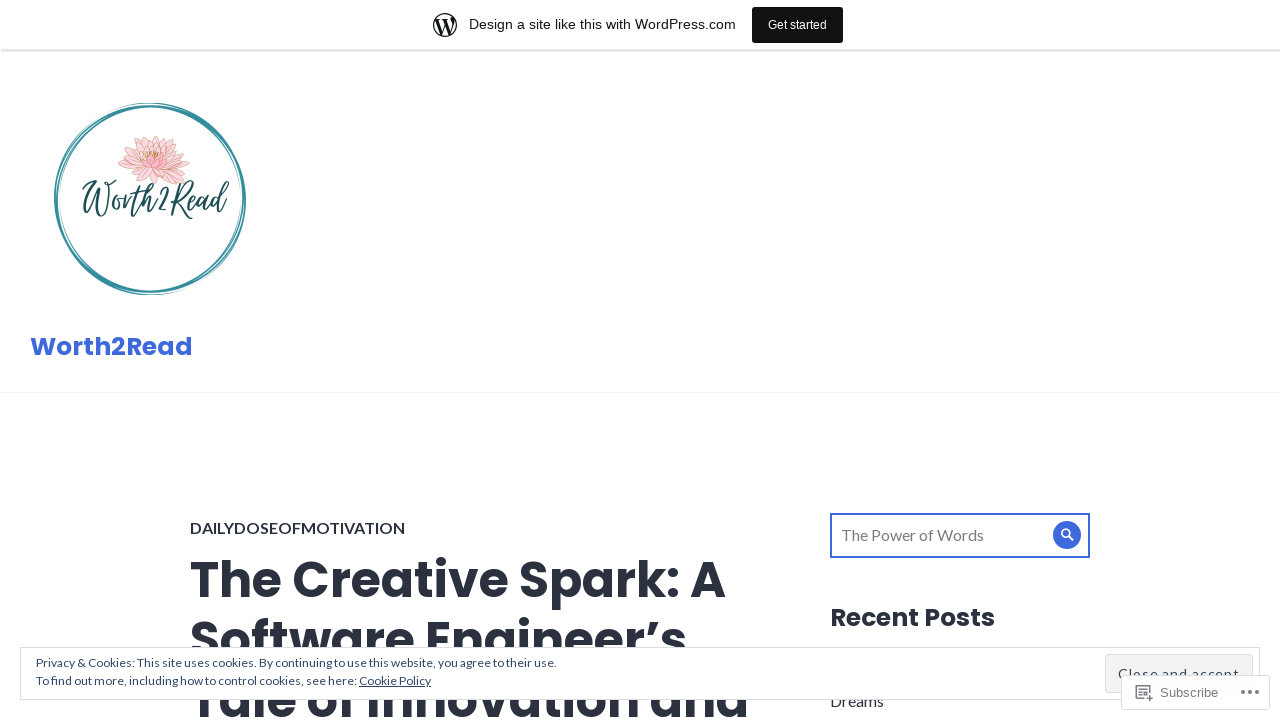

Recent posts section header appeared
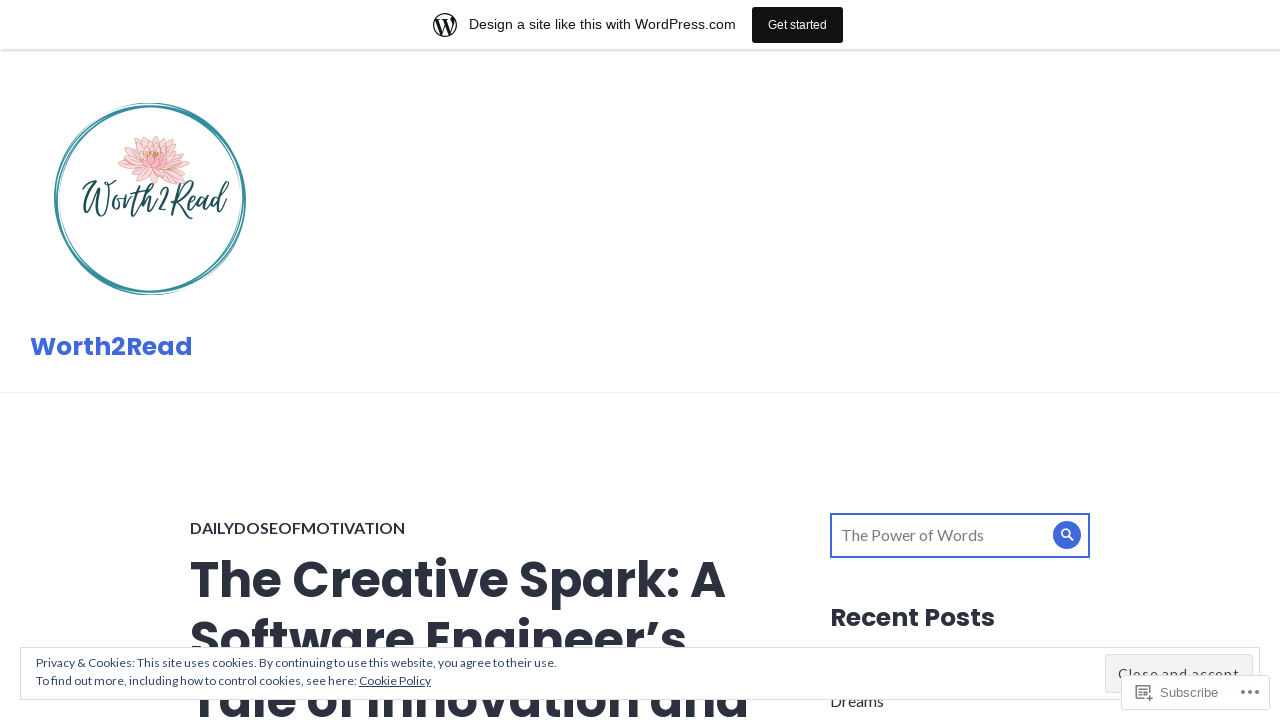

Additional search input element loaded
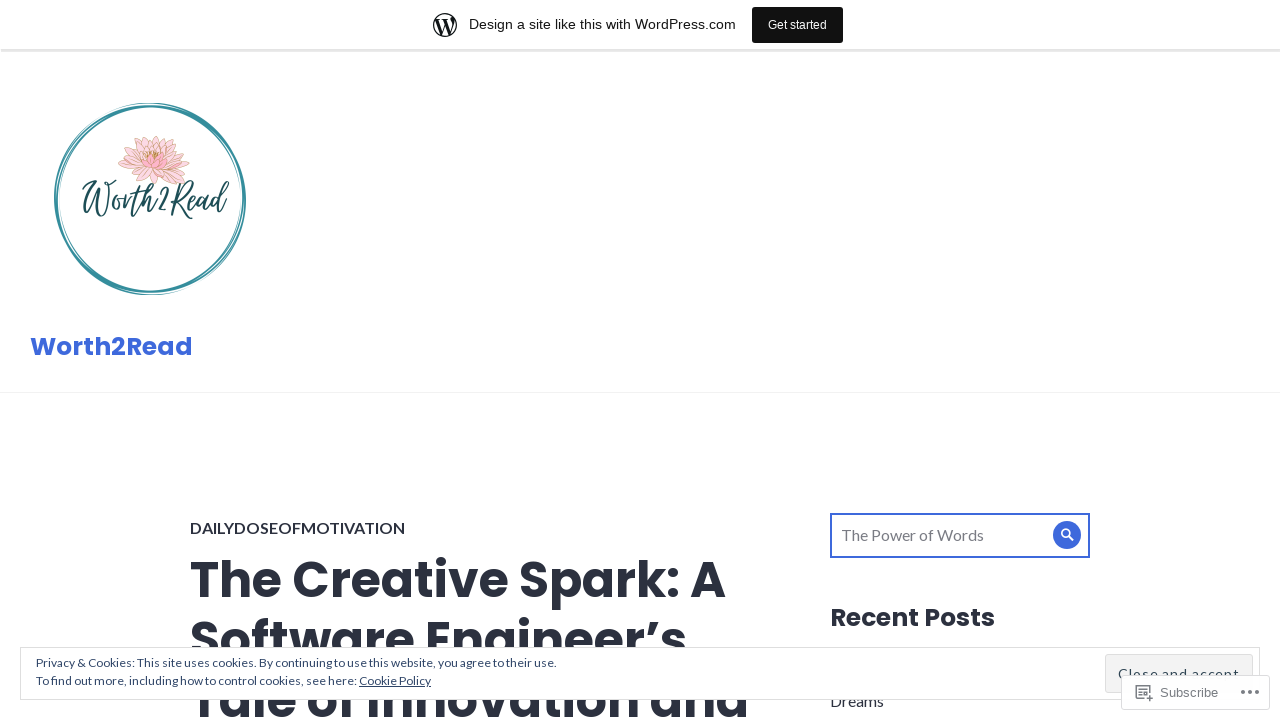

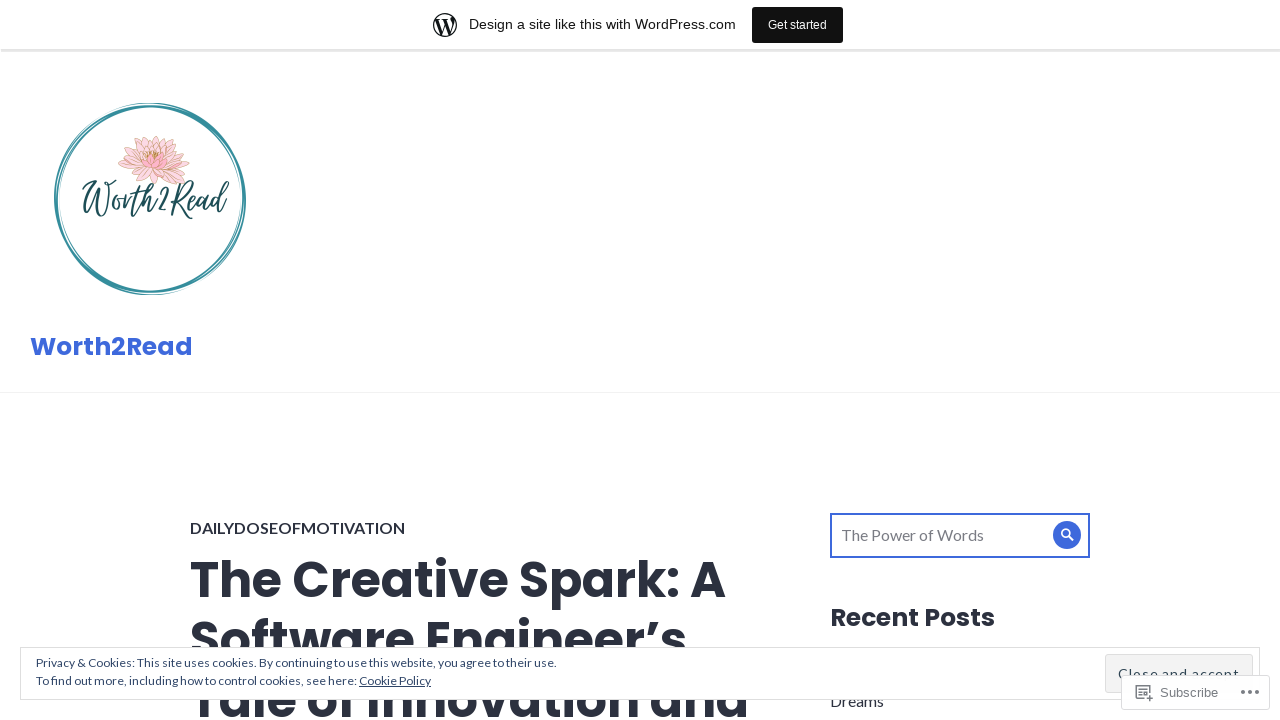